Tests a basic form by filling in first name, last name, and email fields, then verifies the submitted data is displayed correctly

Starting URL: https://qbek.github.io/selenium-exercises/pl/basic_form.html

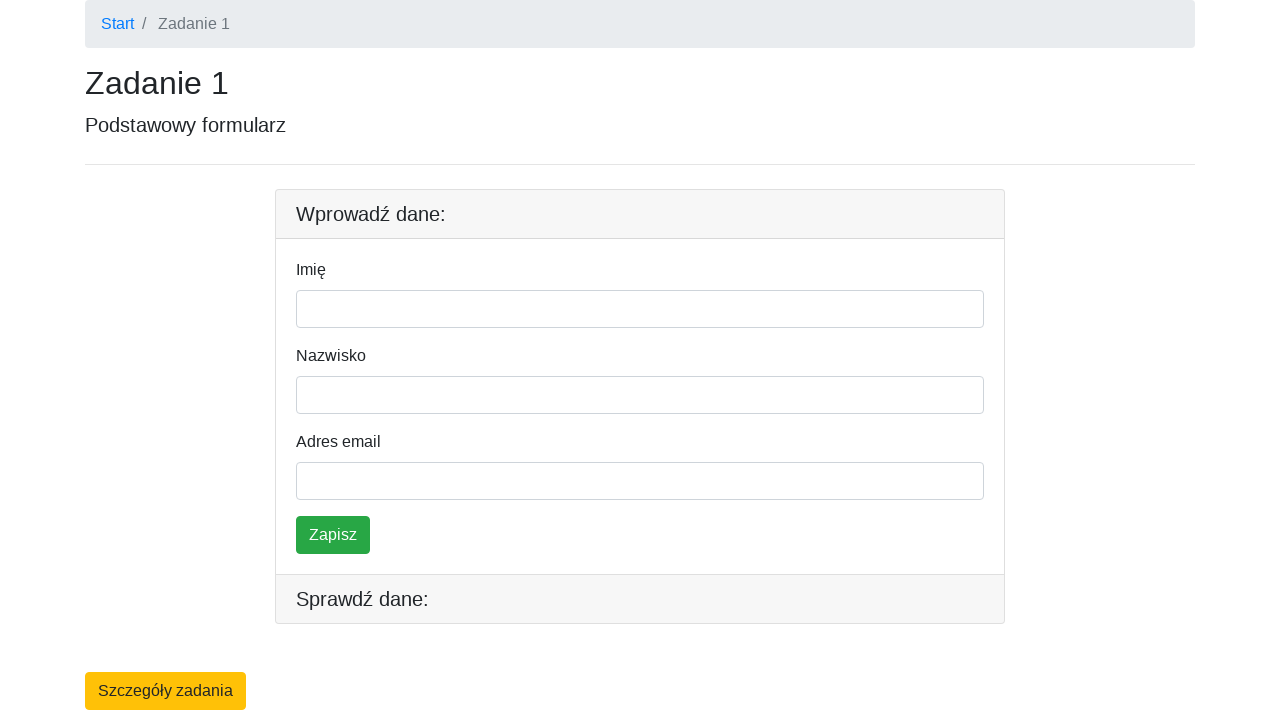

Navigated to basic form page
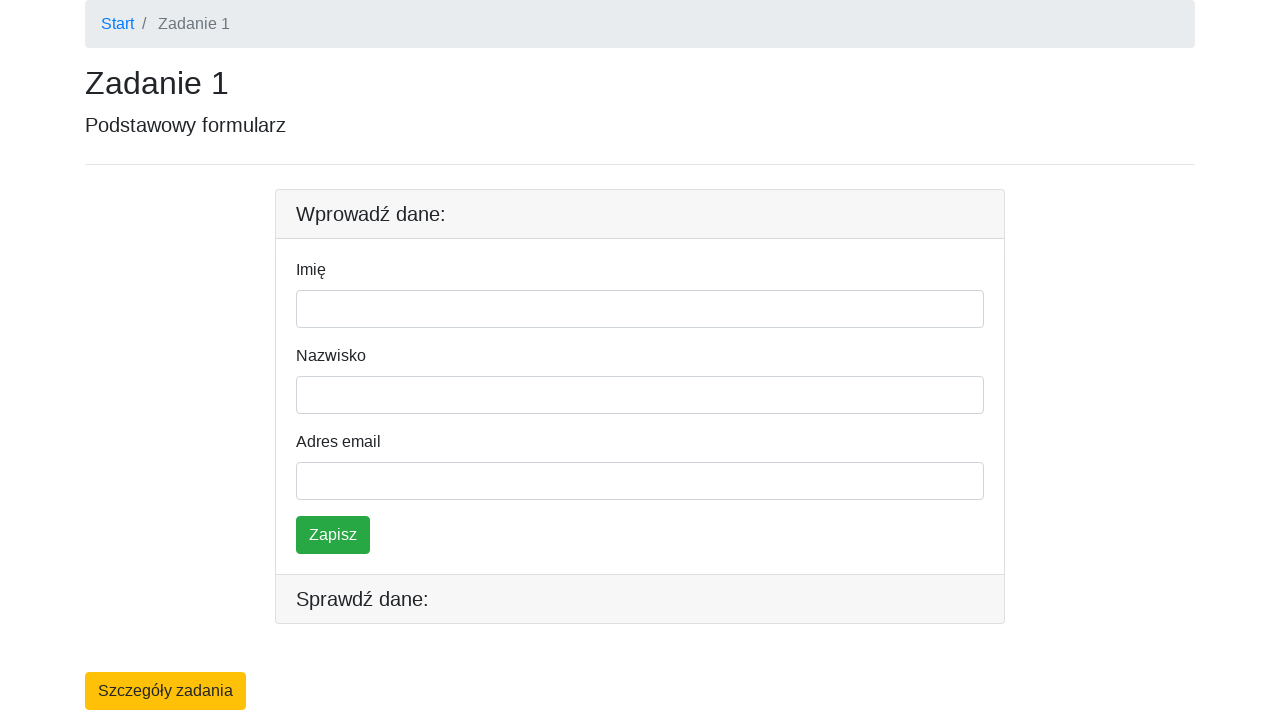

Filled first name field with 'Jakub' on #firstname
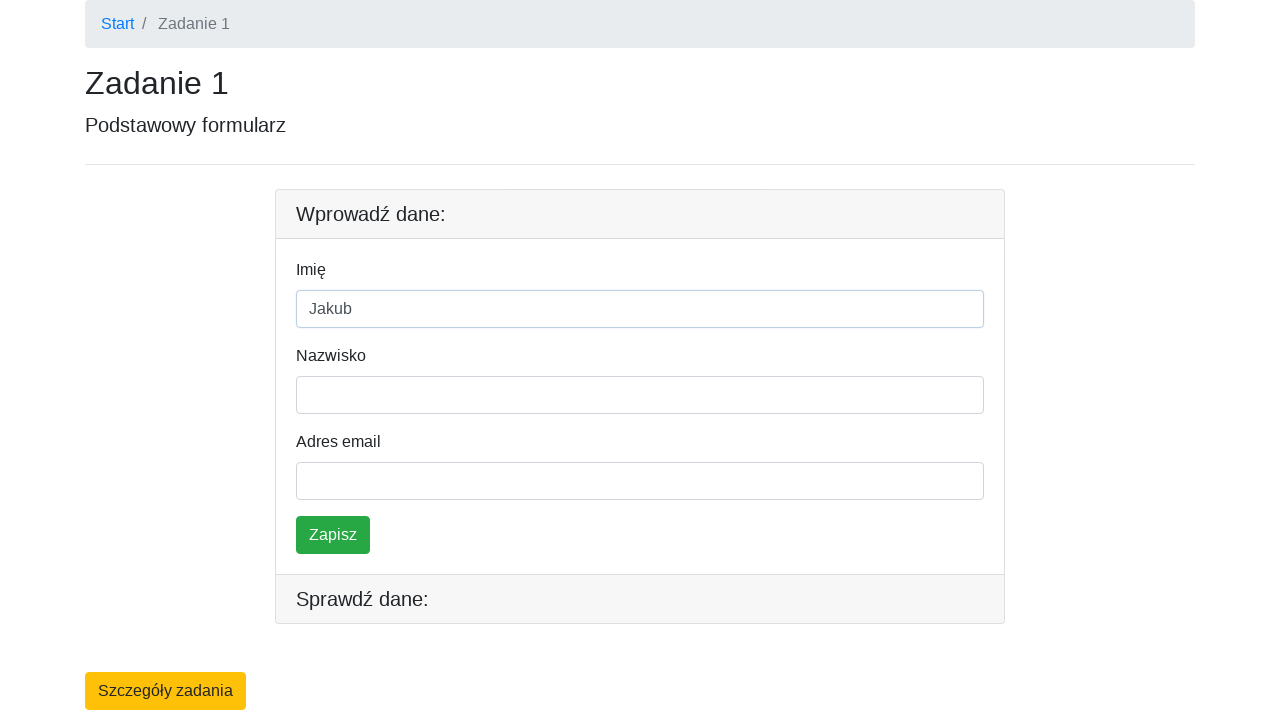

Filled last name field with 'Szewczyk' on #lastname
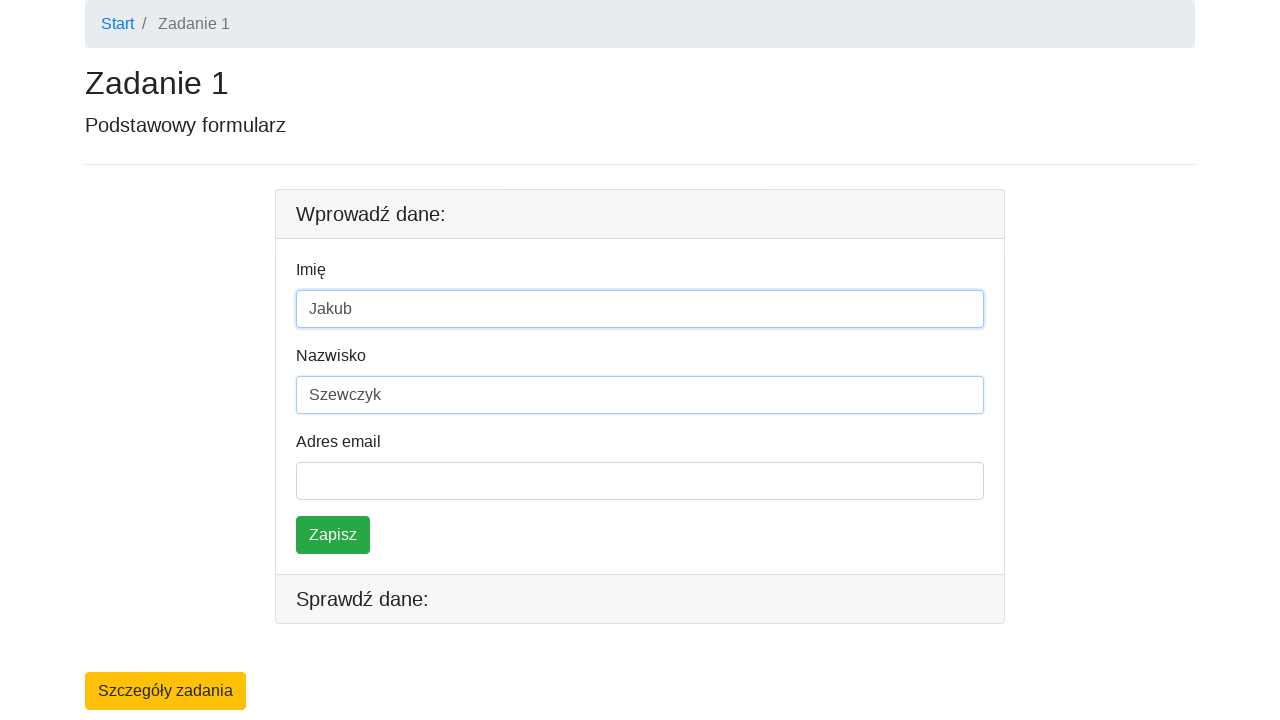

Filled email field with 'wp@wp.pl' on #email
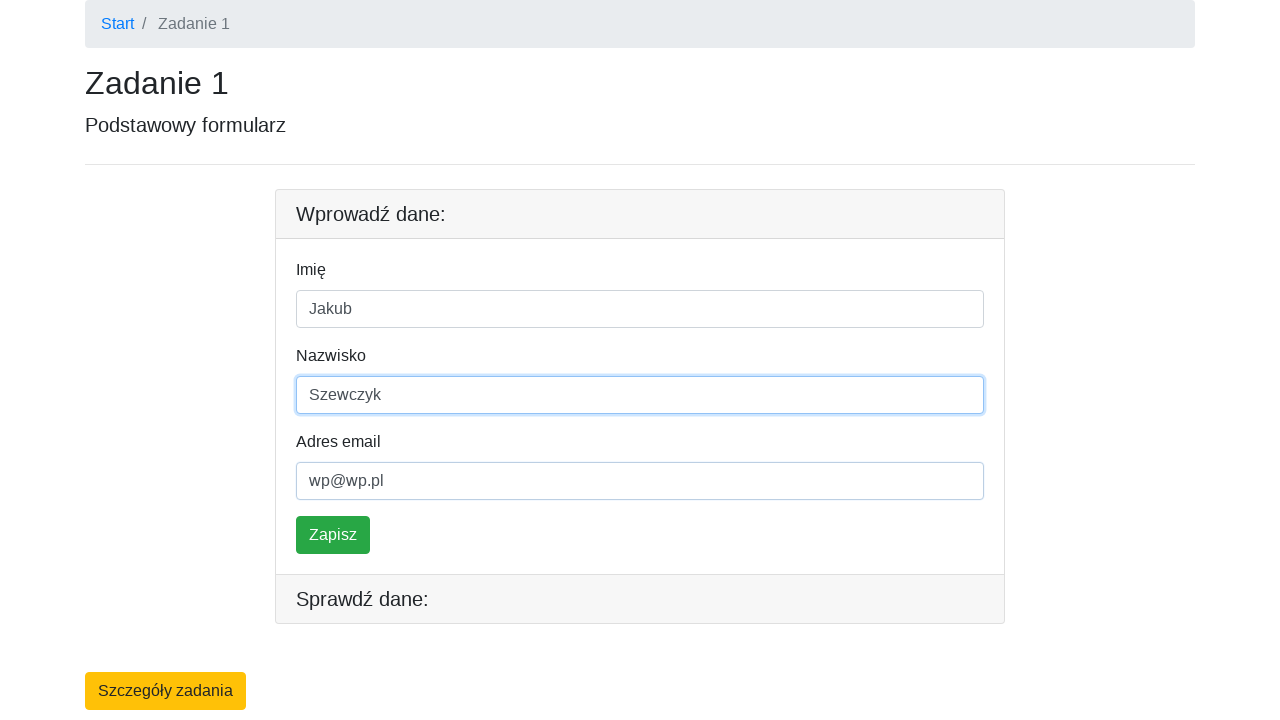

Pressed Enter to submit the form on #email
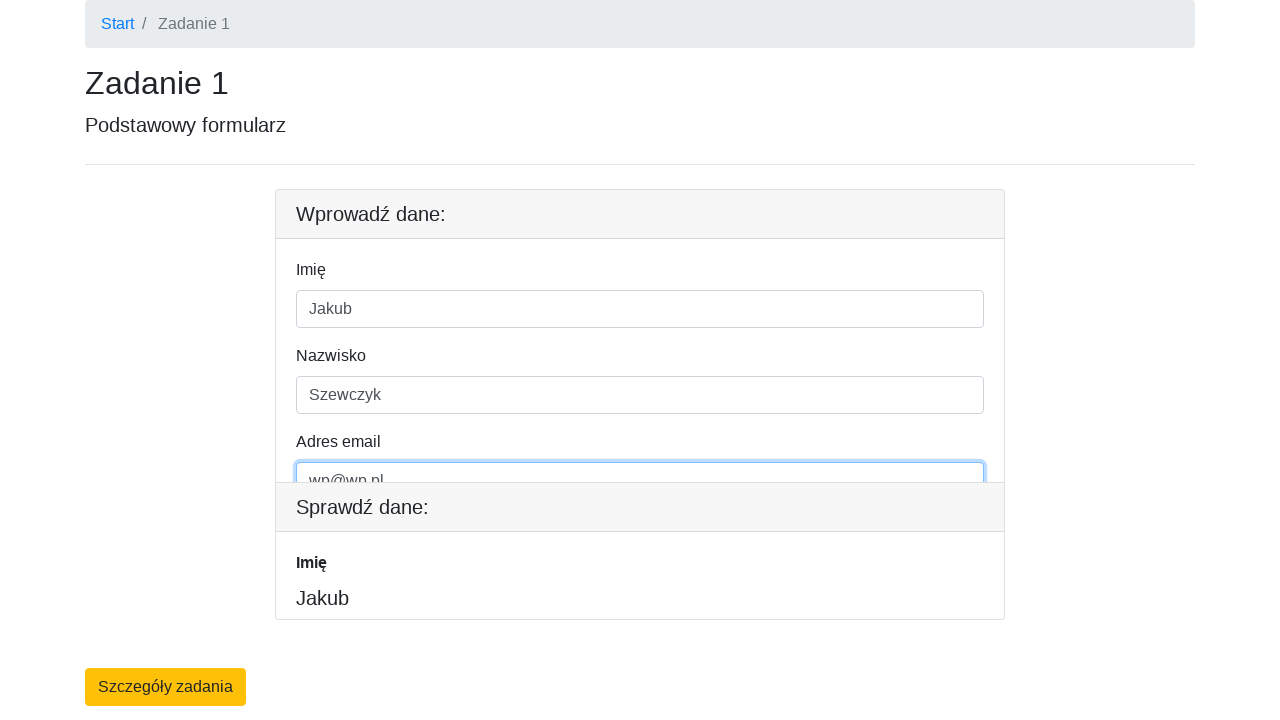

Verified submitted data is displayed - first name check element appeared
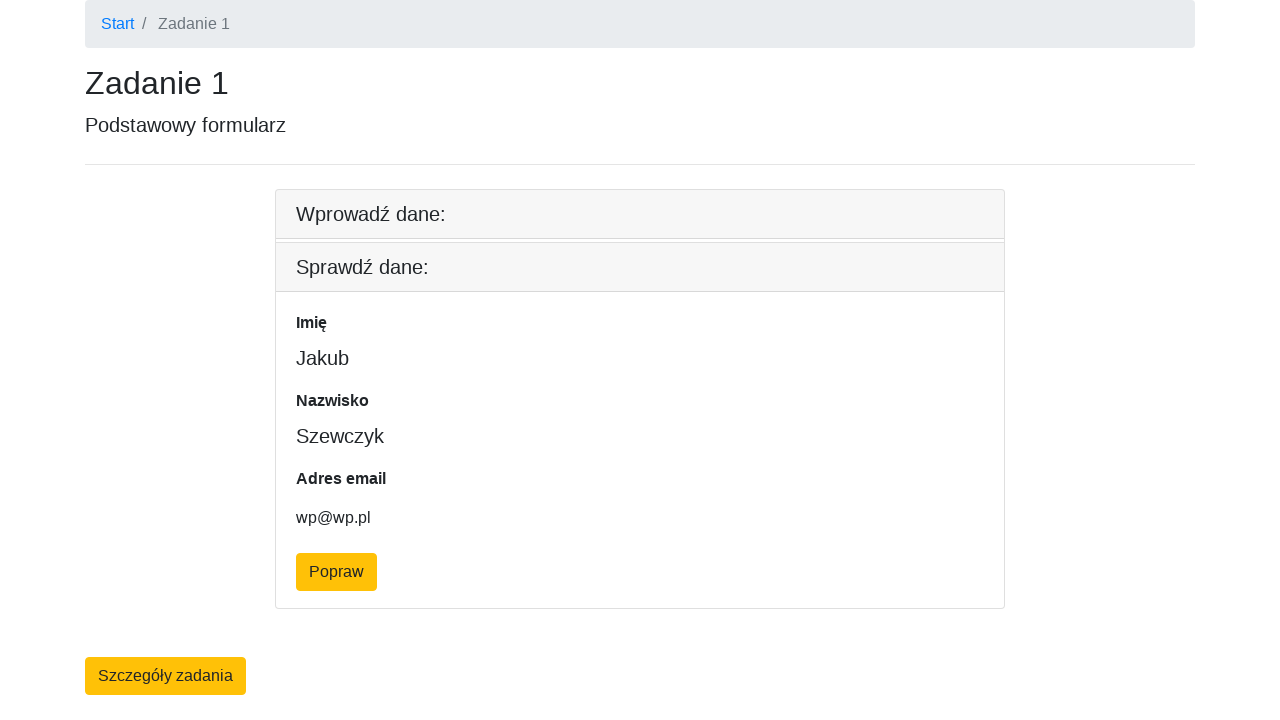

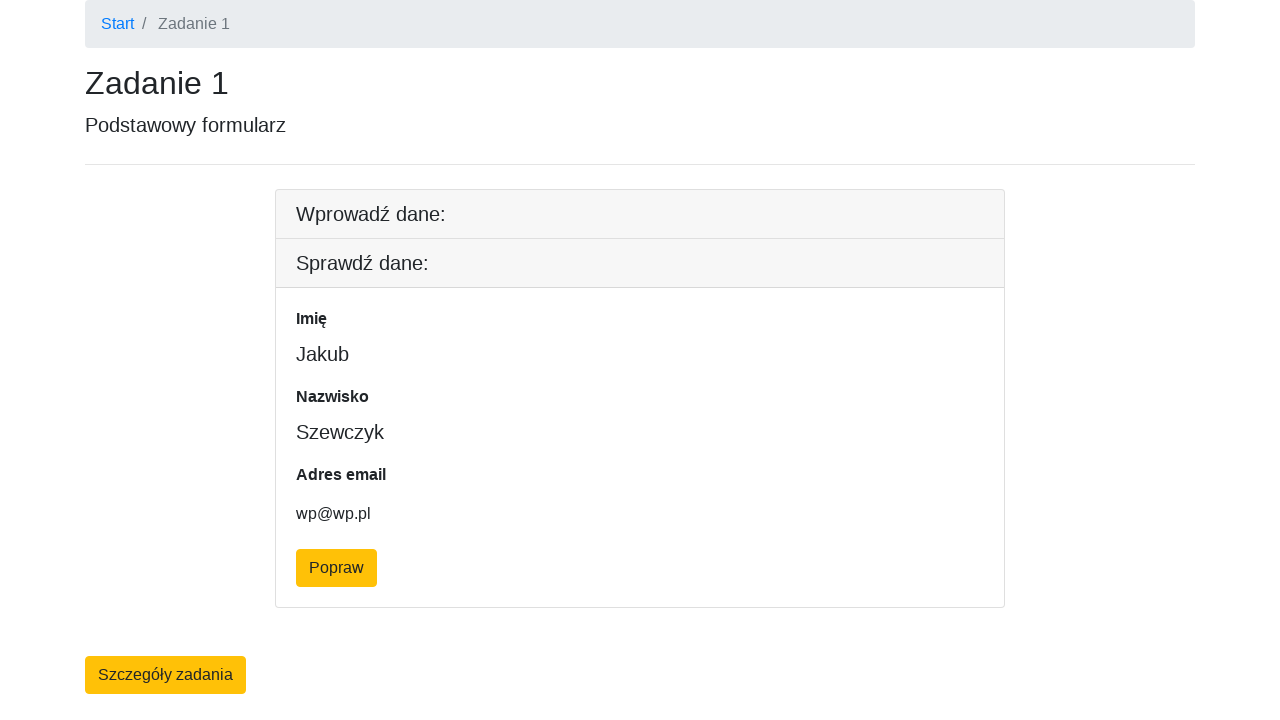